Tests a page with a loader by waiting for a button to become visible and then clicking it

Starting URL: https://www.automationtesting.co.uk/loader.html

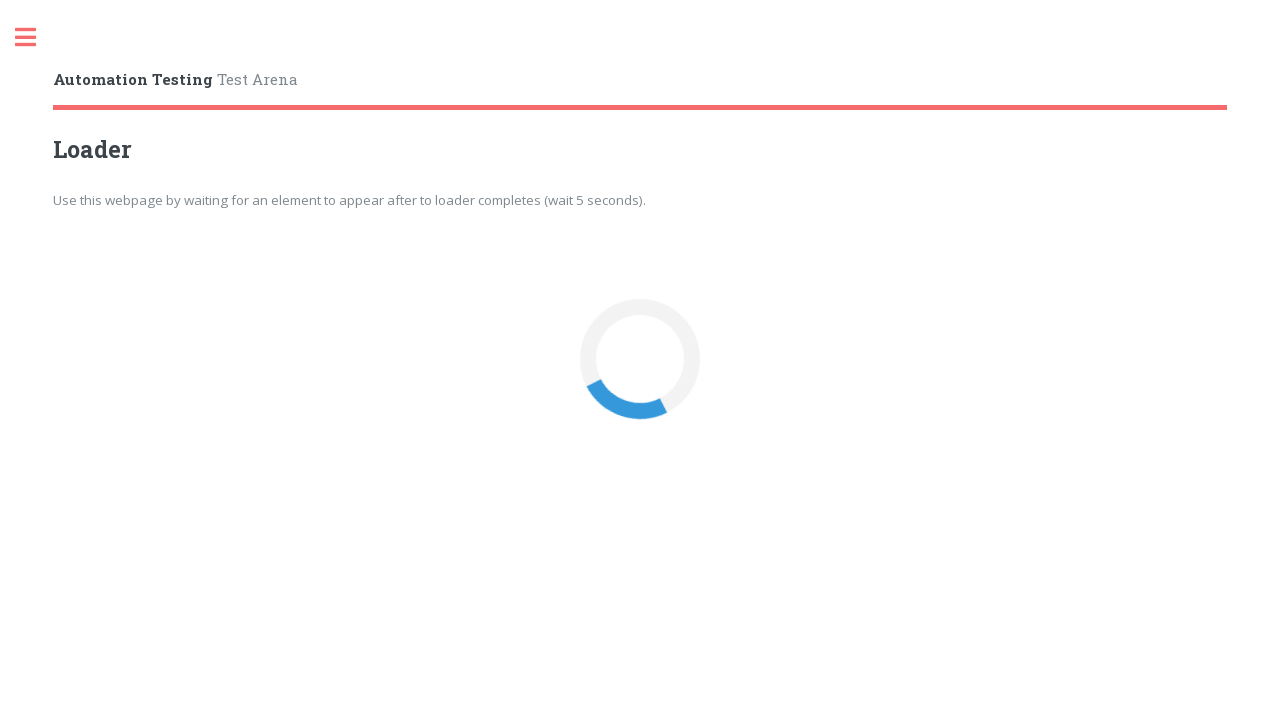

Waited for loader button to become visible
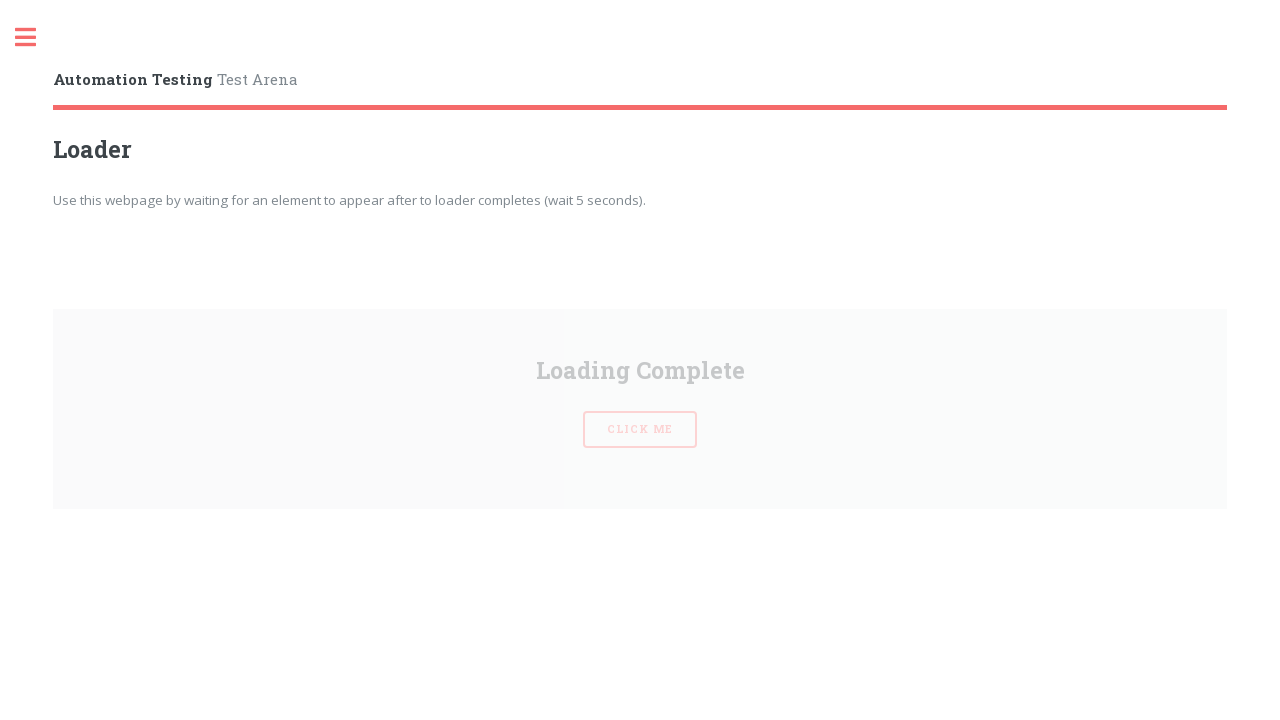

Clicked the loader button at (640, 360) on button#loaderBtn
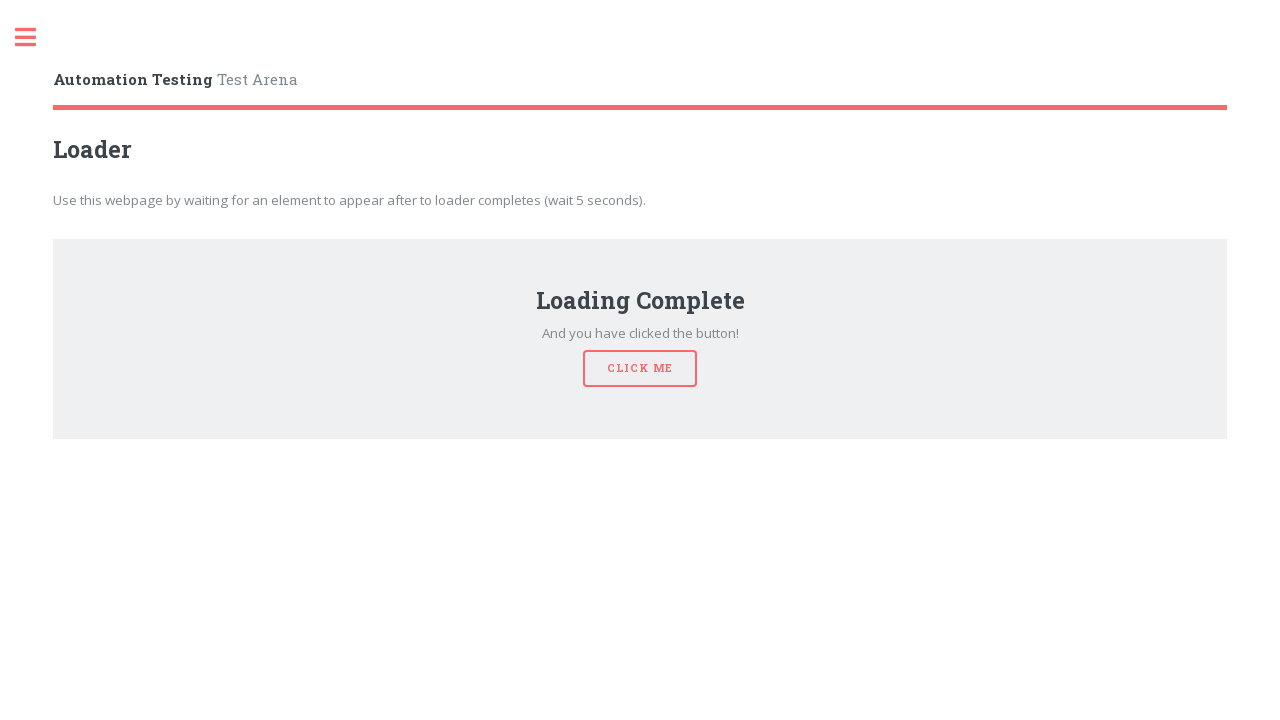

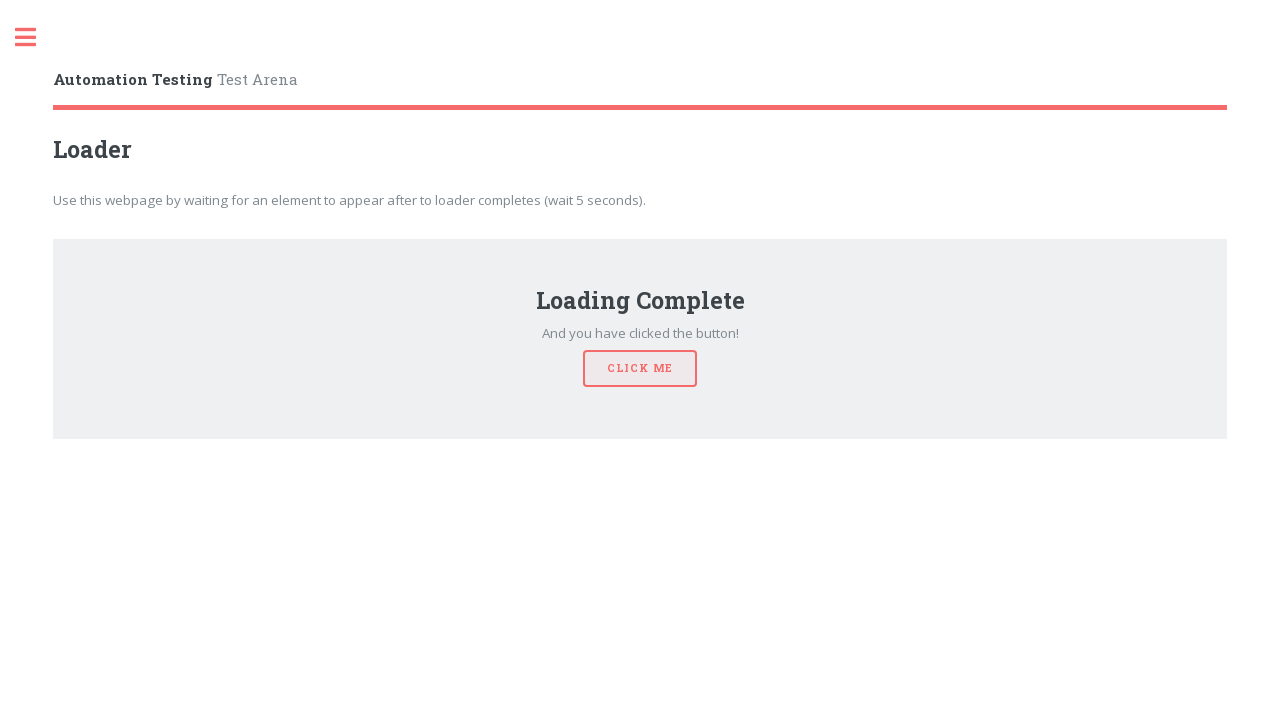